Tests sorting the Due column in ascending order using semantic class-based locators on table2

Starting URL: http://the-internet.herokuapp.com/tables

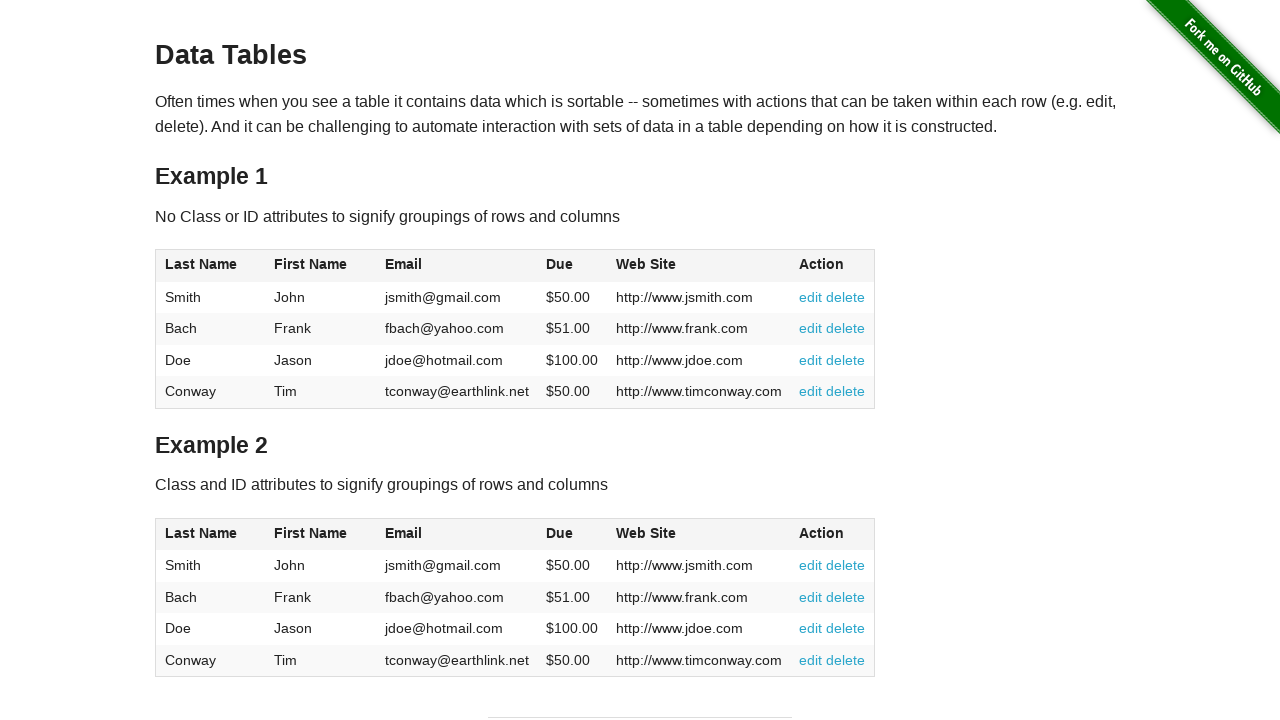

Clicked Due column header in table2 to sort at (560, 533) on #table2 thead .dues
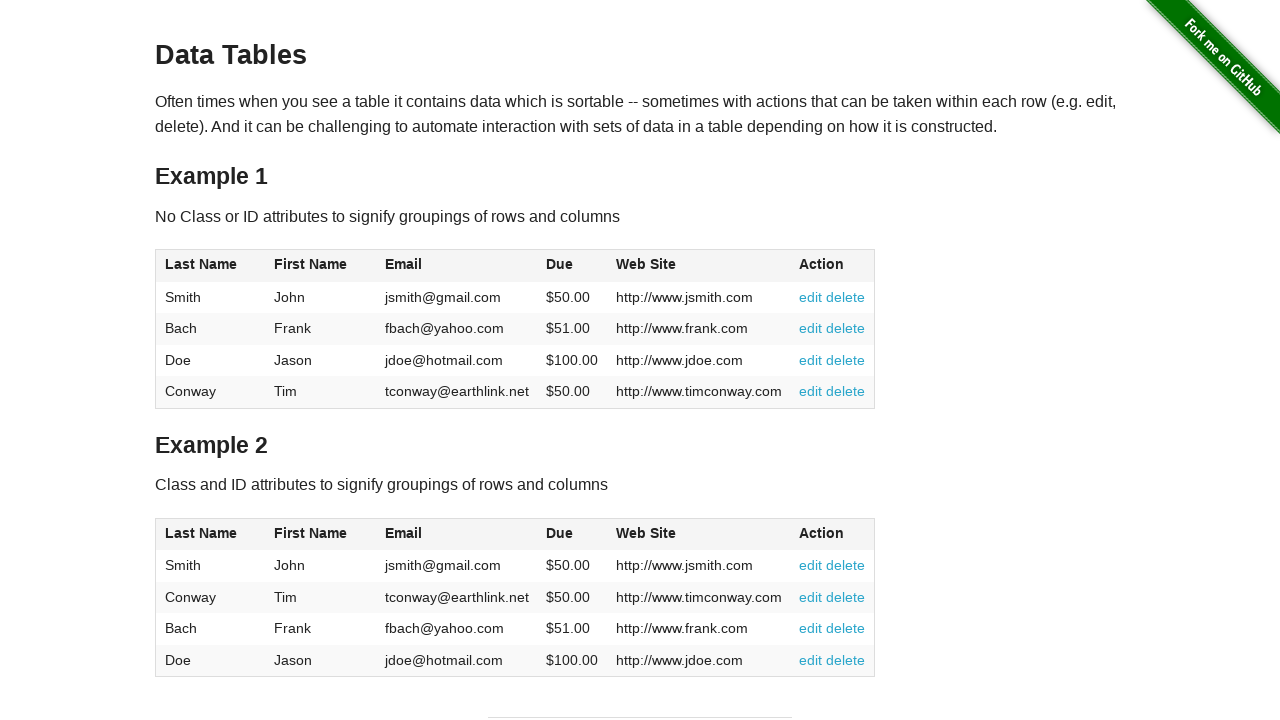

Due column data in table2 tbody is now present
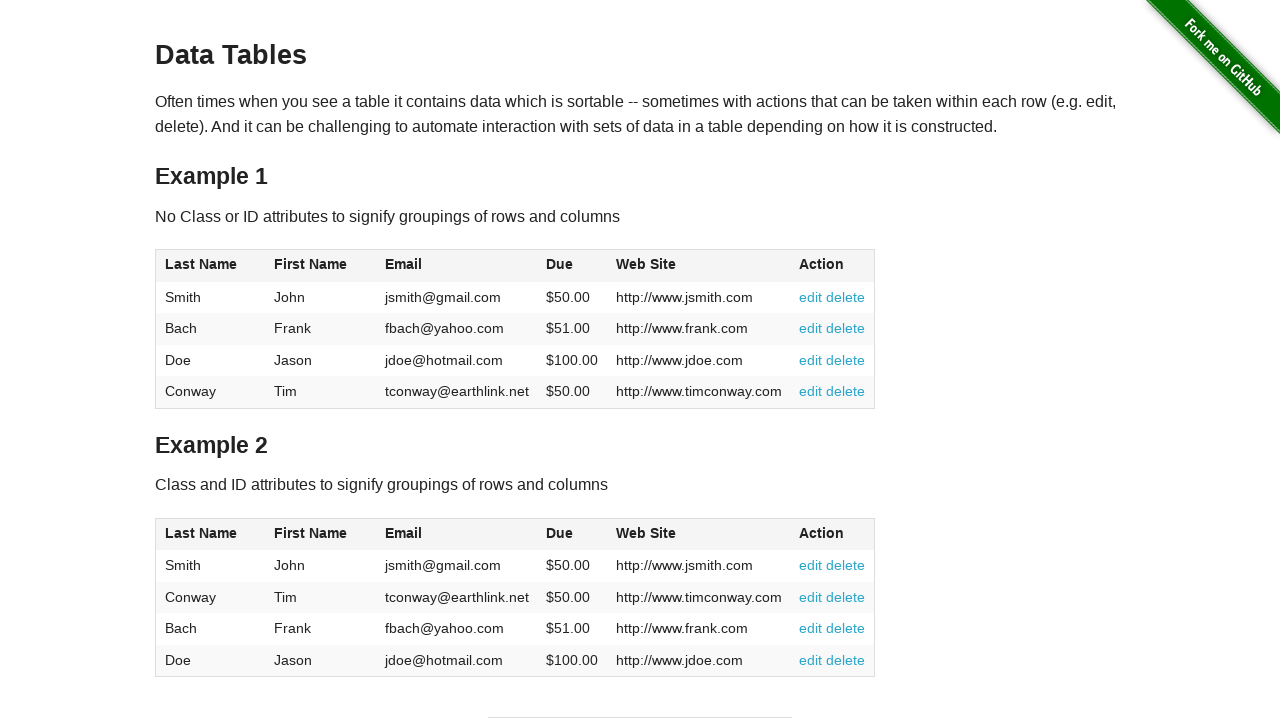

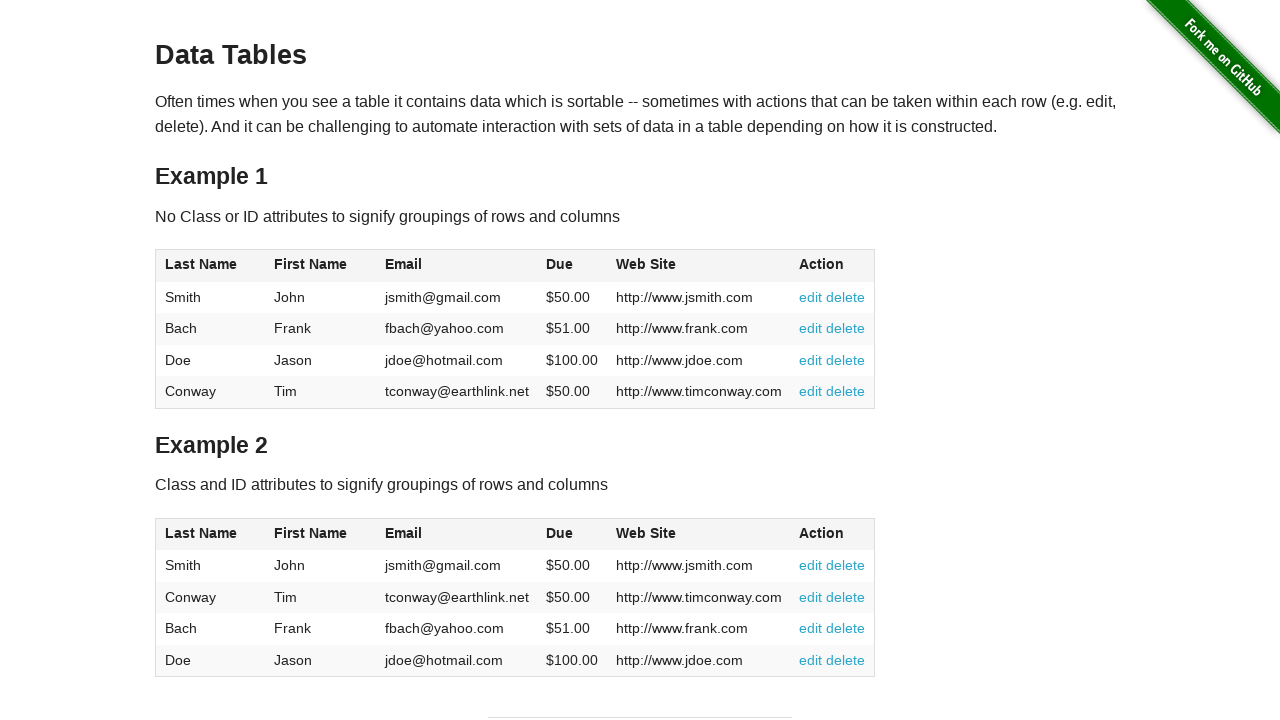